Tests drag and drop functionality on the jQuery UI demo page by dragging an element and dropping it onto a target droppable area within an iframe.

Starting URL: https://jqueryui.com/droppable/

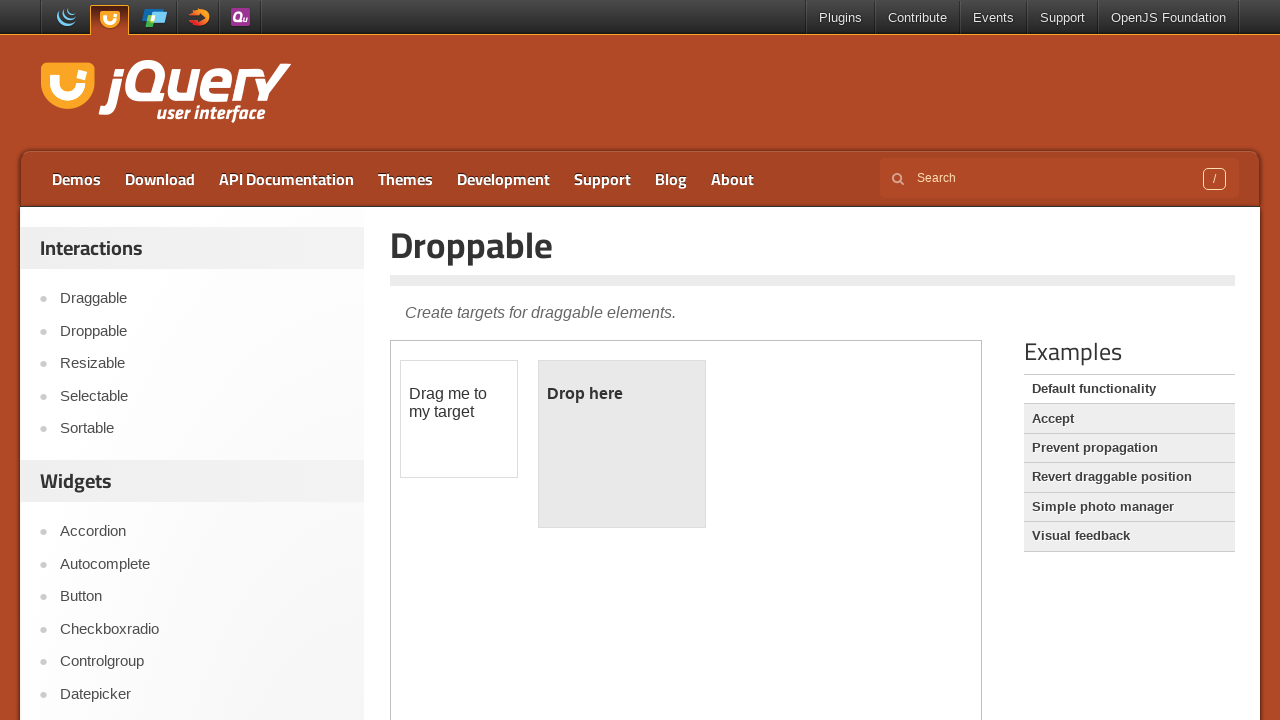

Set viewport size to 1920x1080
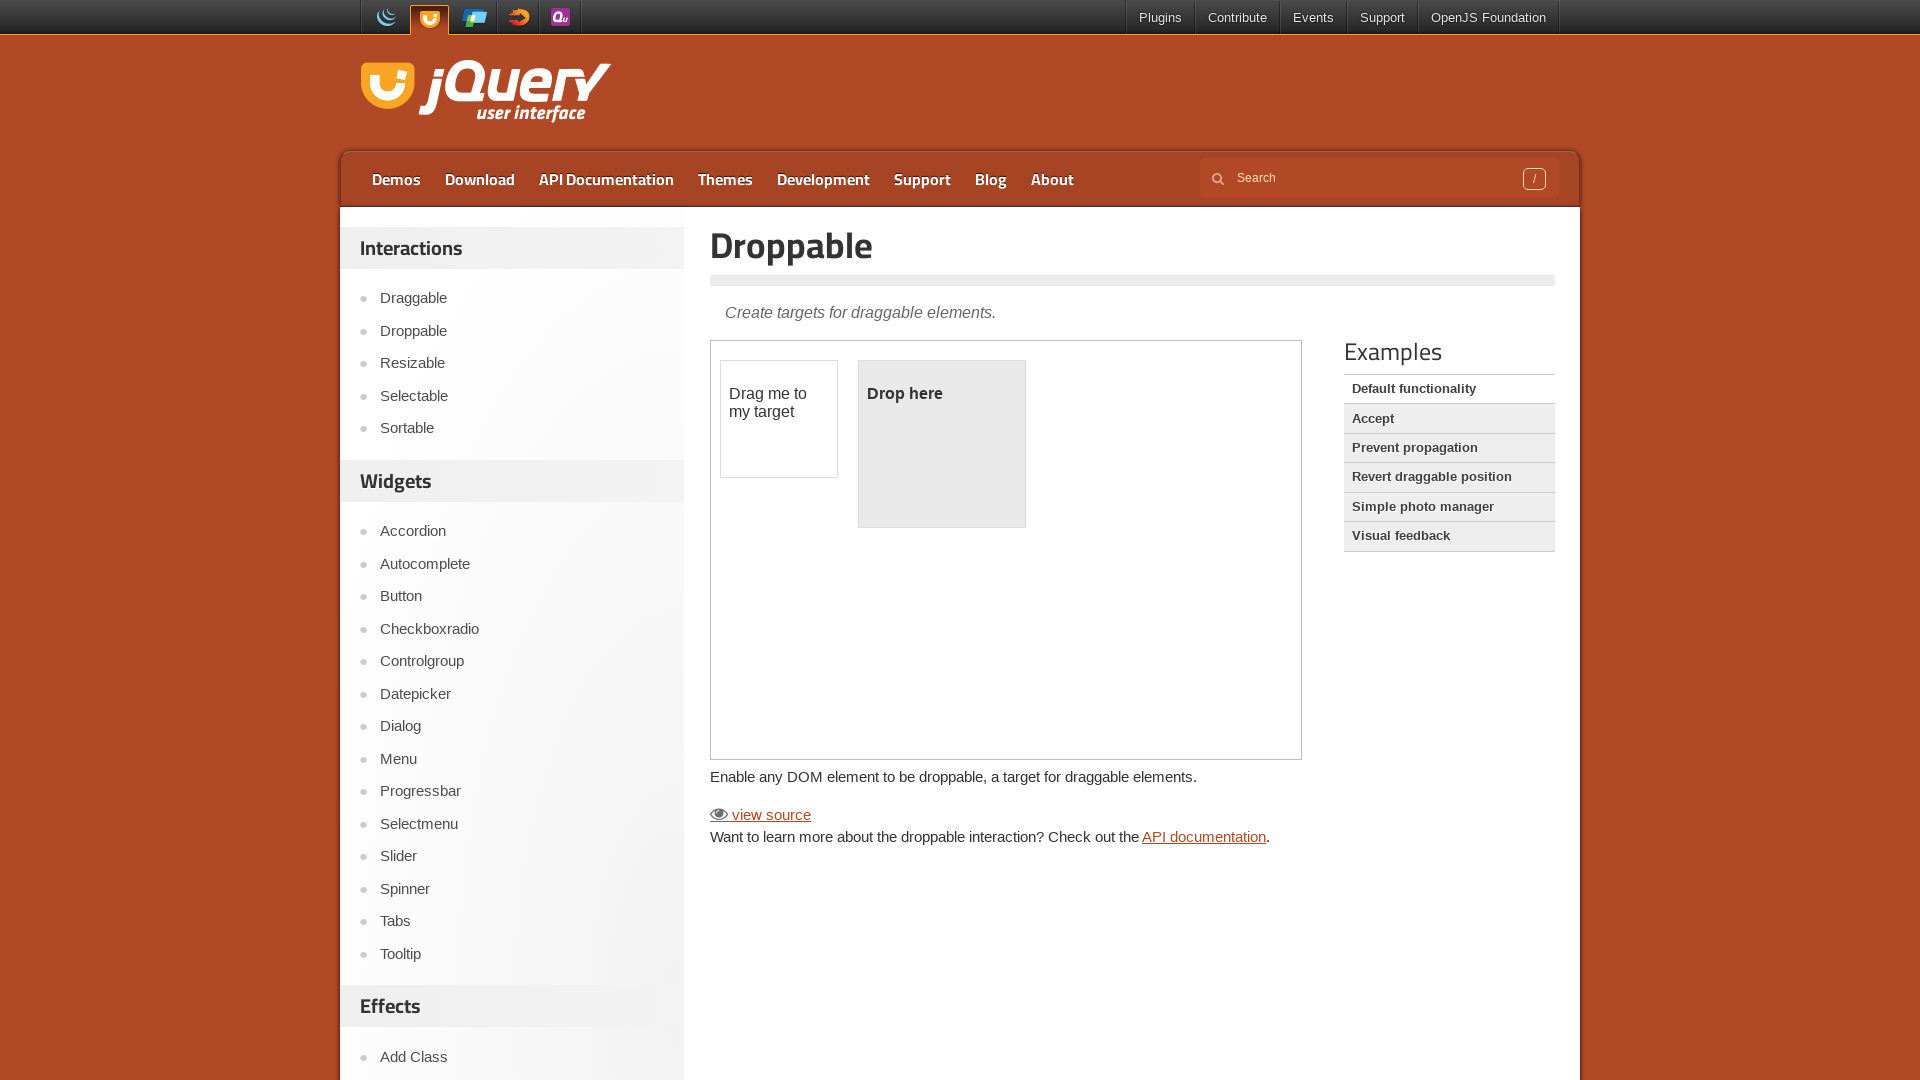

Located the demo iframe containing drag and drop elements
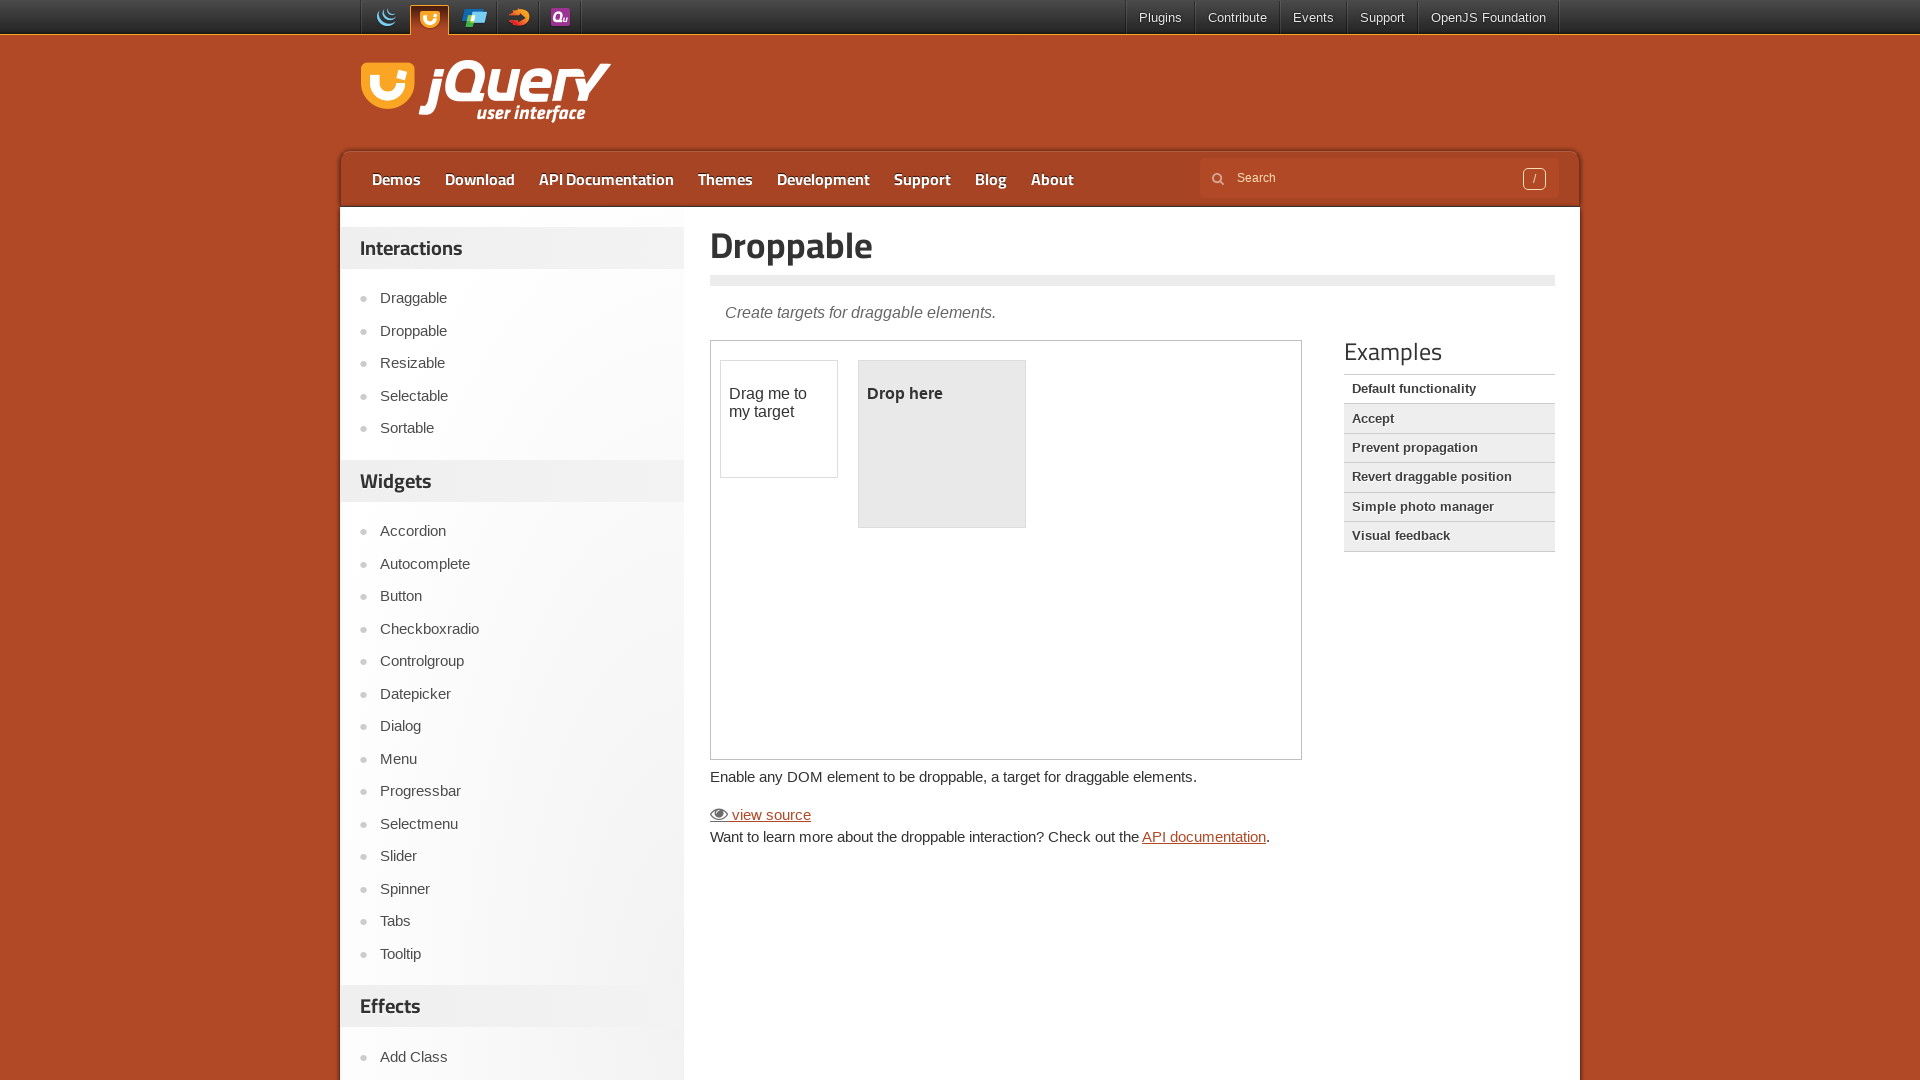

Located the draggable element with id 'draggable' in the iframe
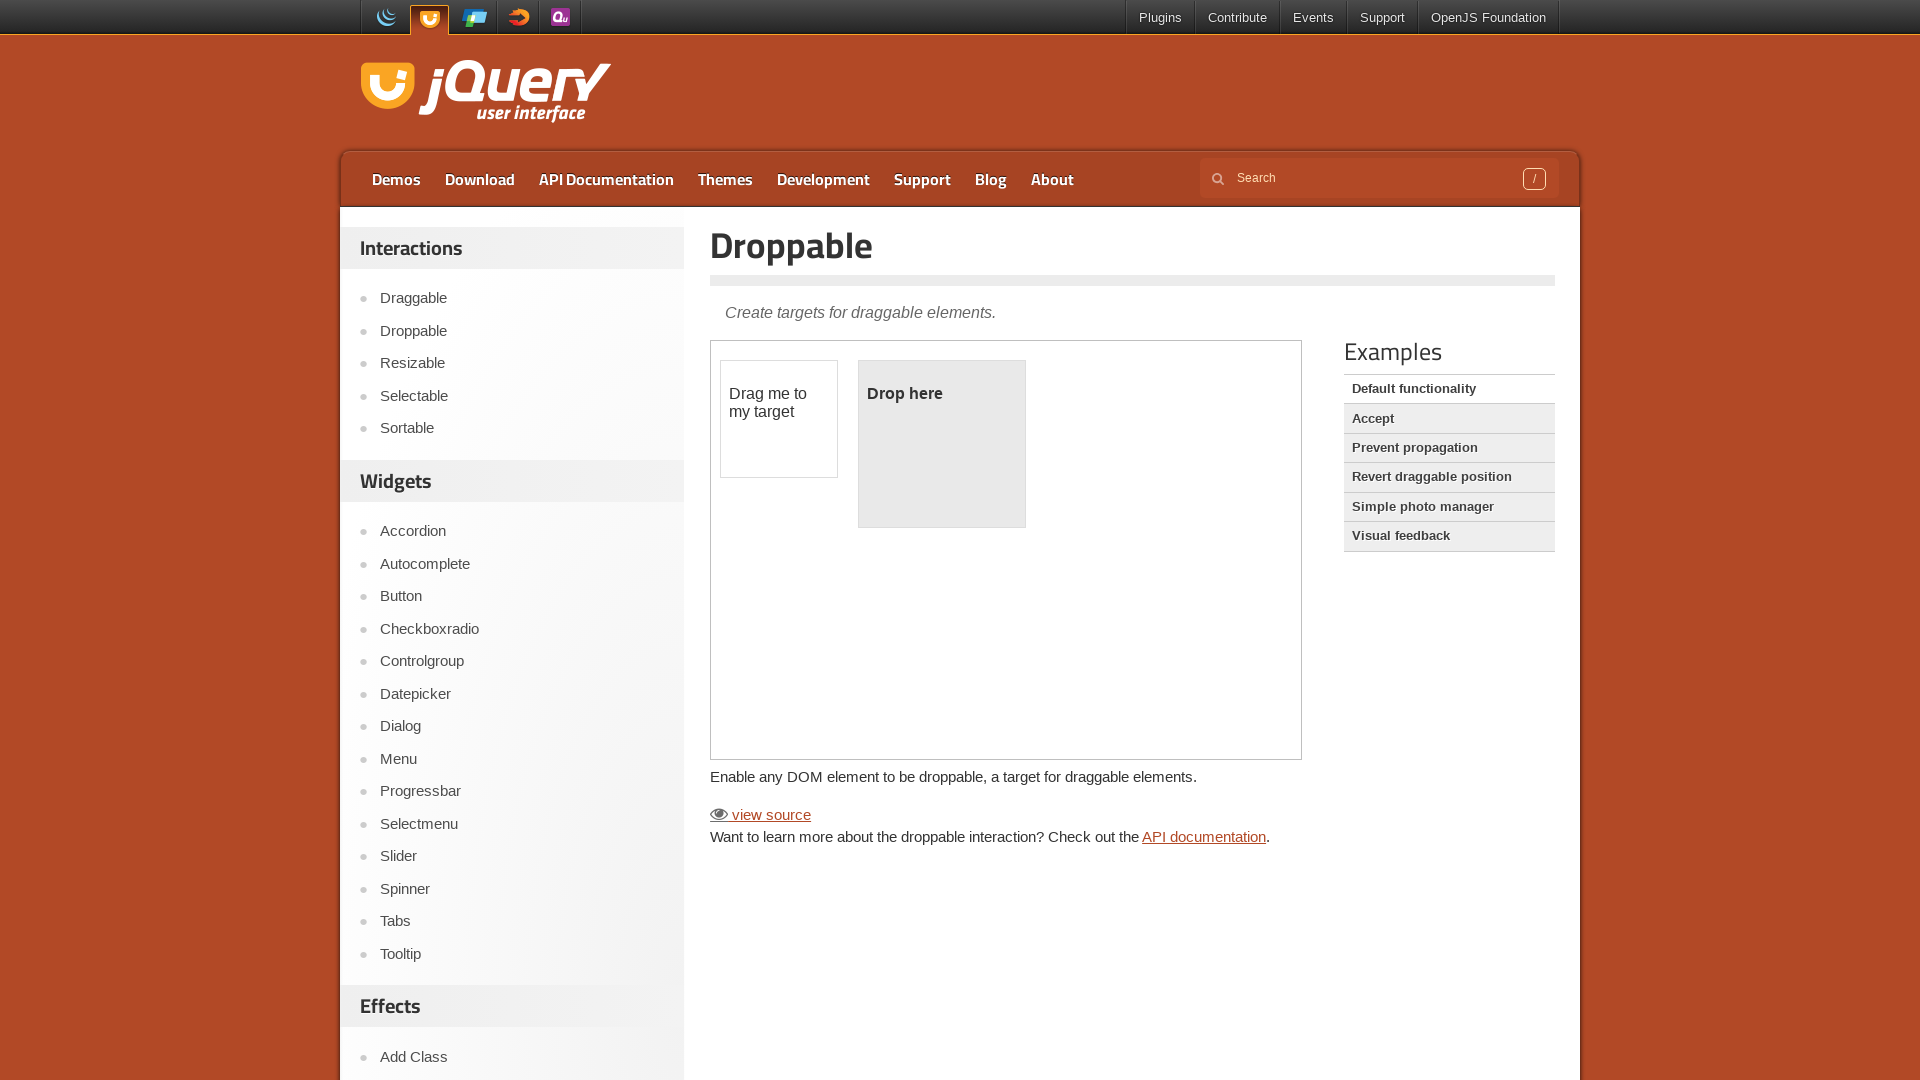

Located the droppable target element with id 'droppable' in the iframe
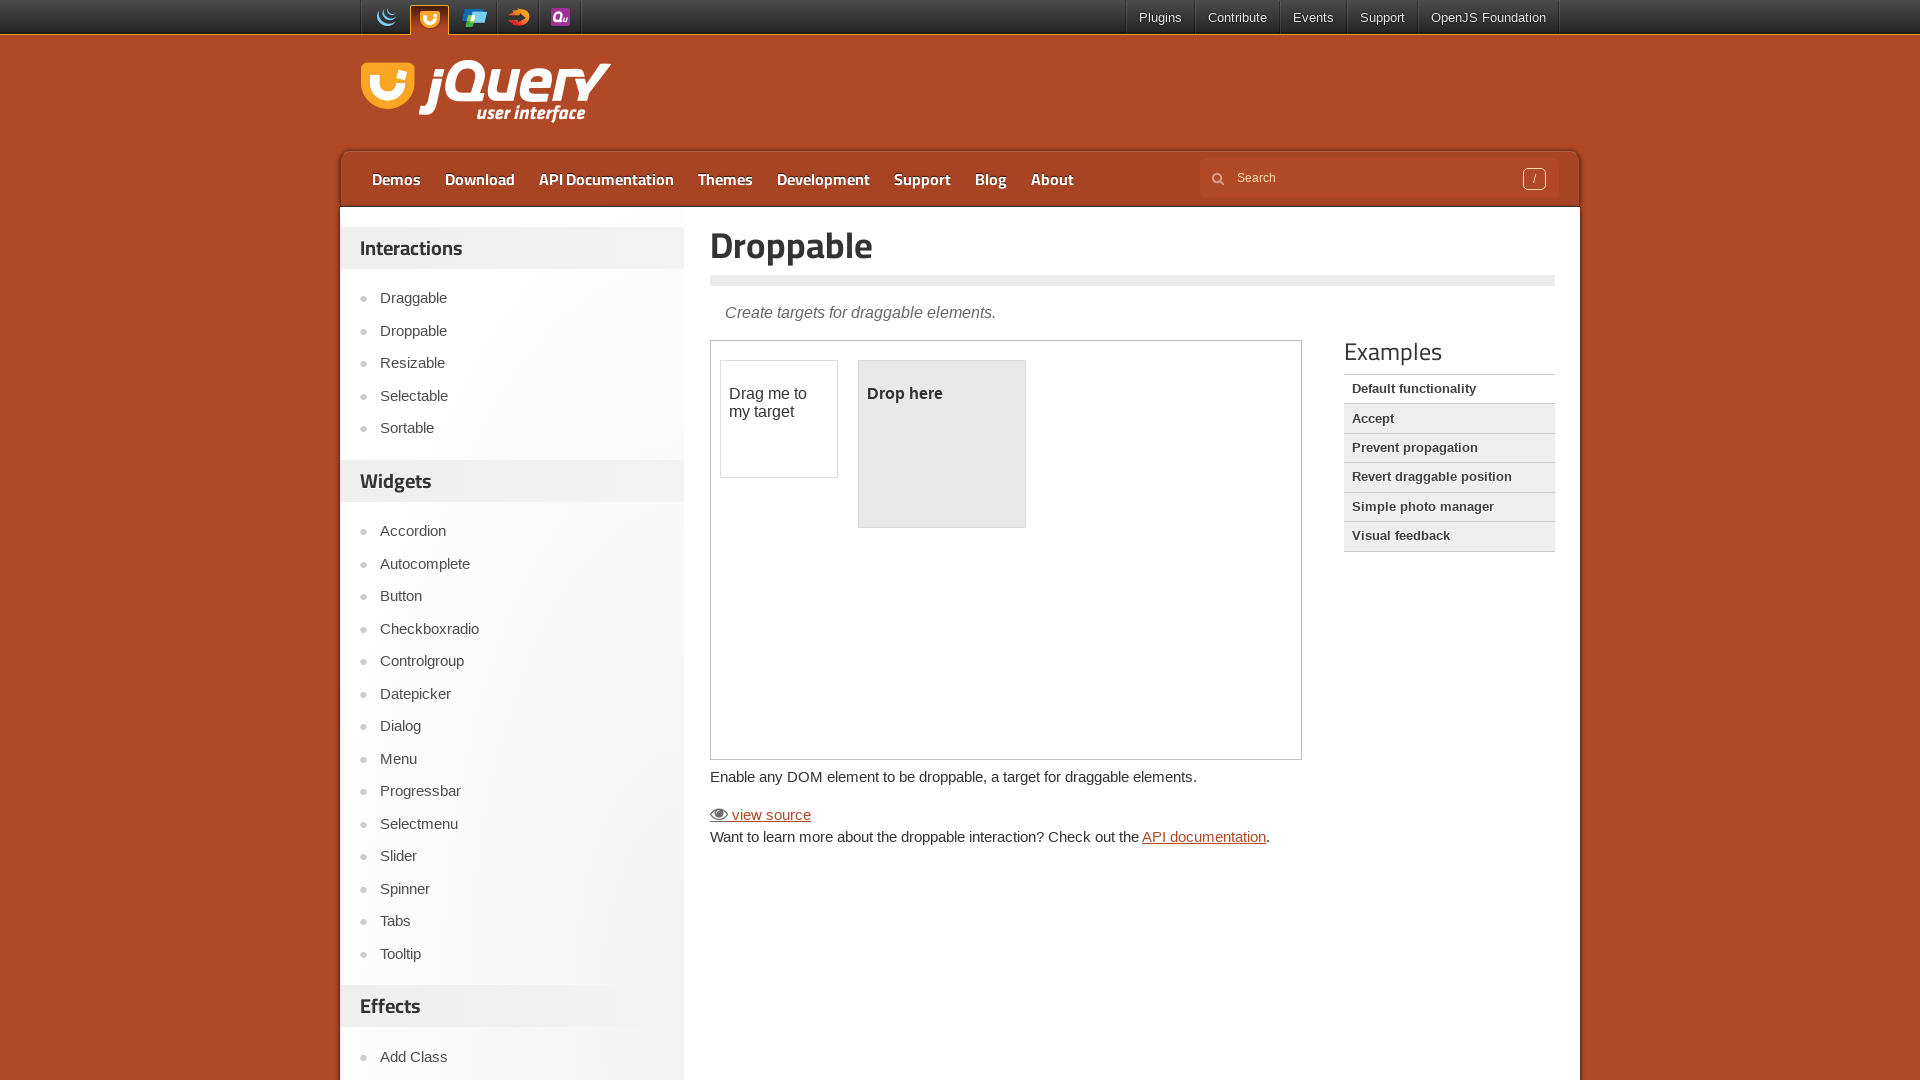

Dragged the draggable element onto the droppable target area at (942, 444)
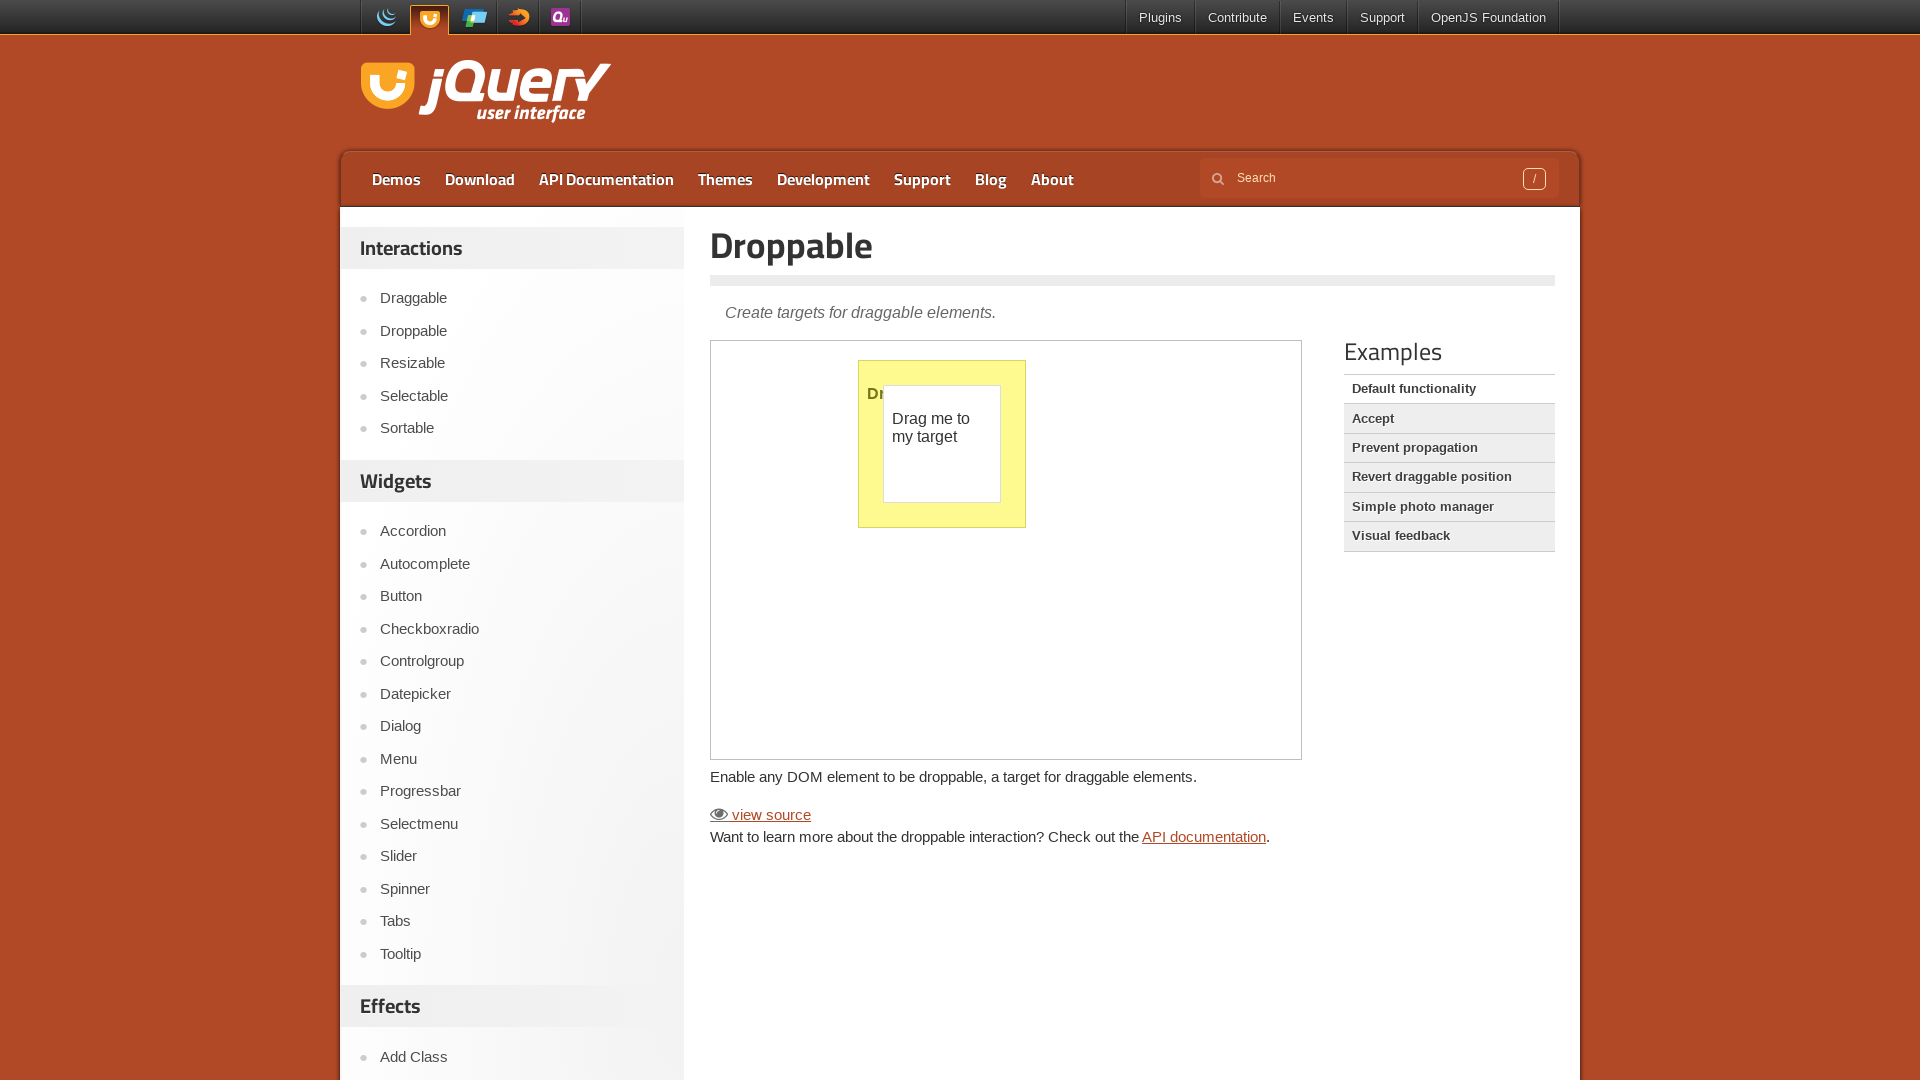

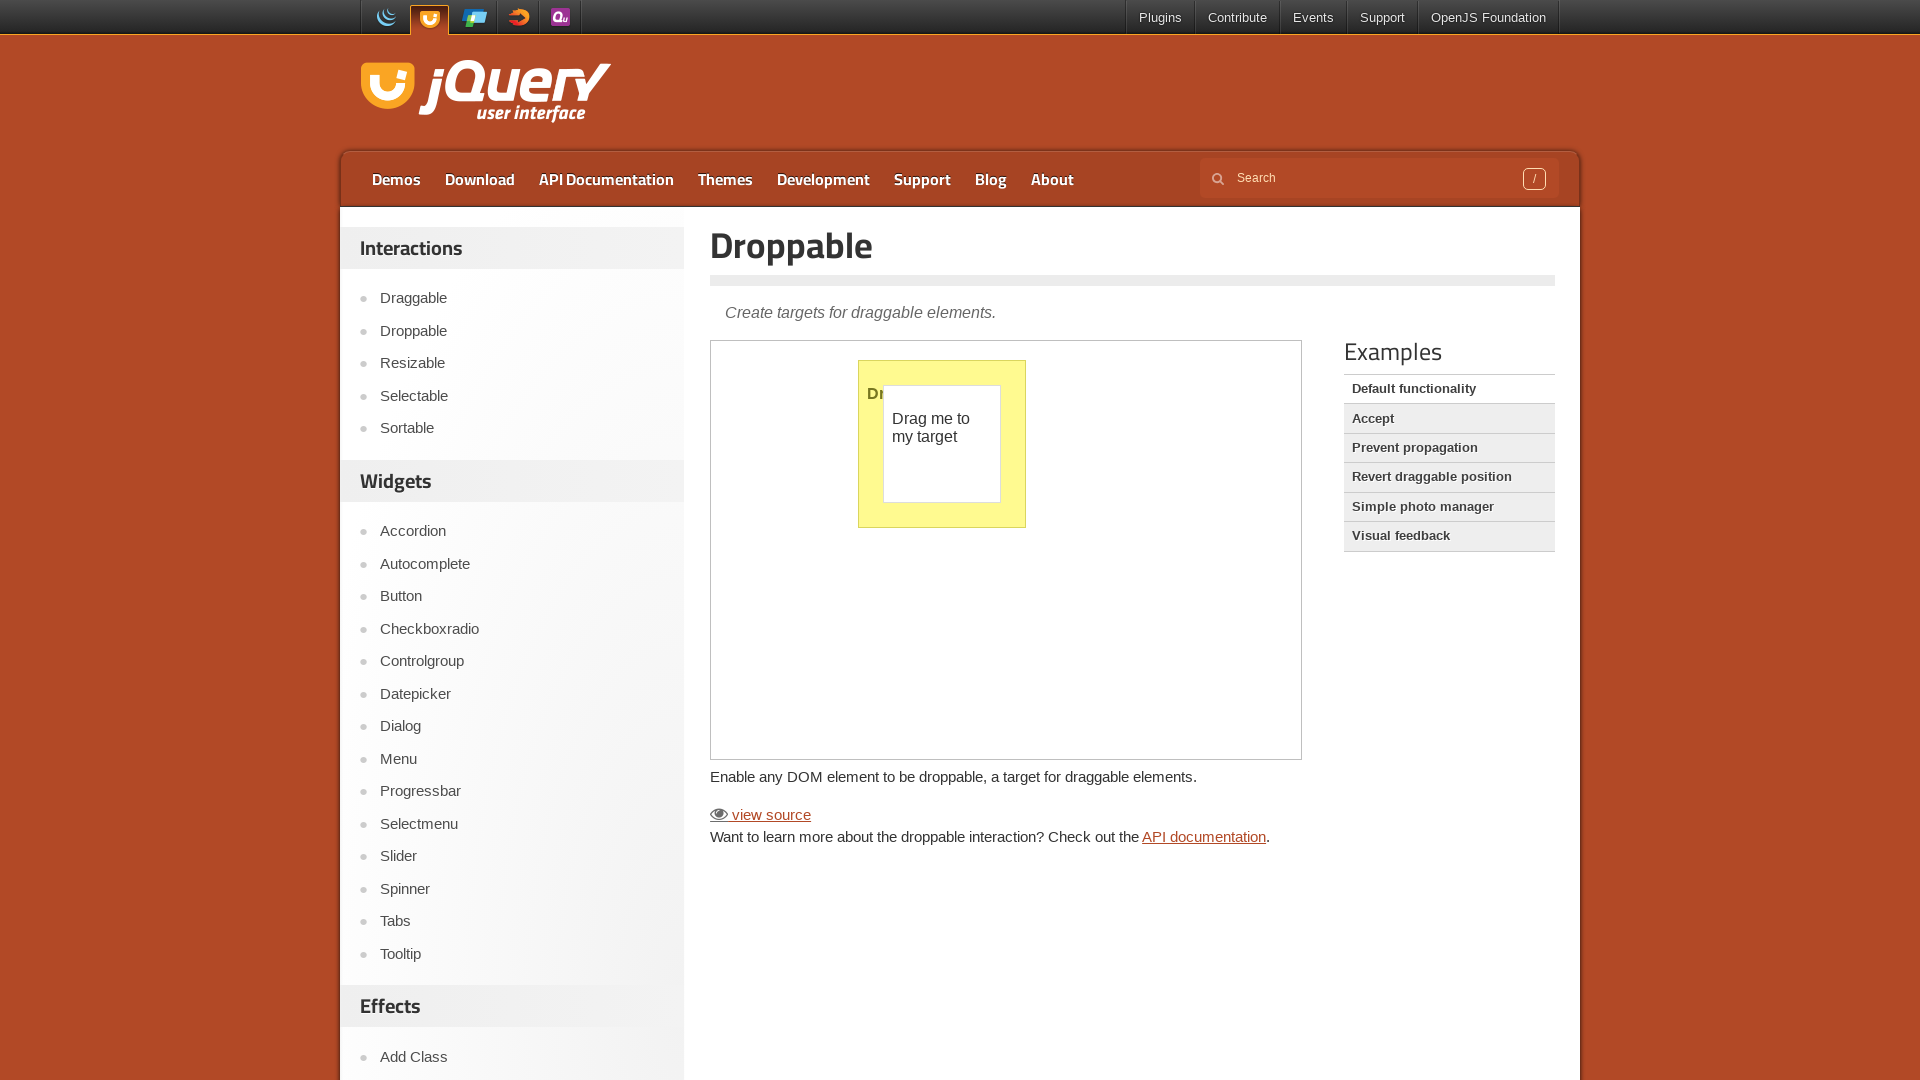